Tests student information lookup by entering a registration number in the search form and submitting it to view student results.

Starting URL: http://becbapatla.ac.in:8080/STUDENTINFO/index_r20.html

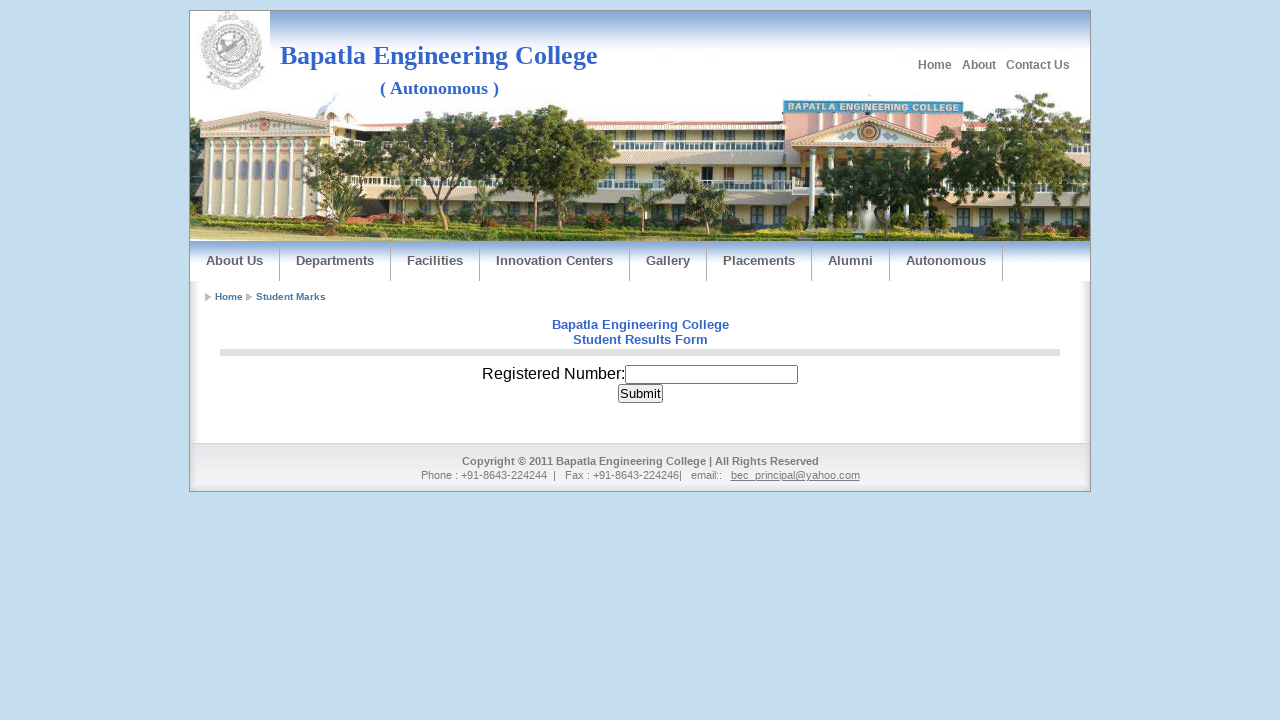

Filled registration number 'y20ait459' in search field on //input[1]
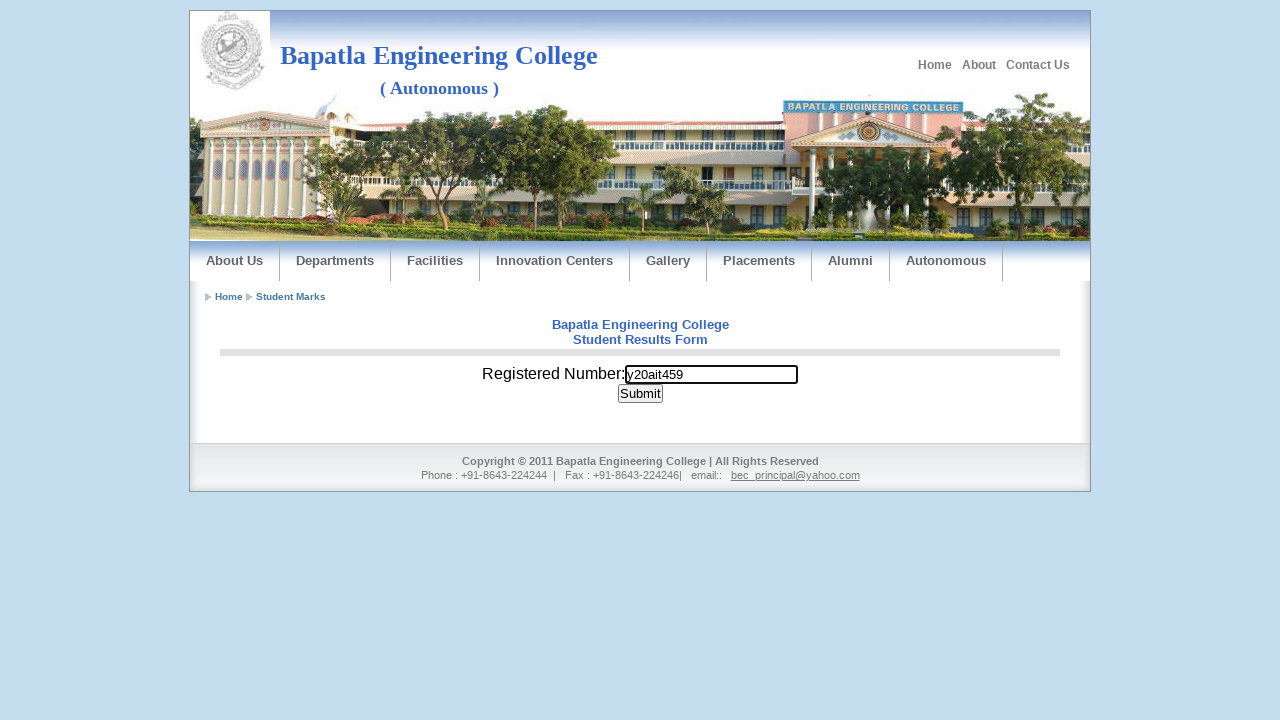

Clicked submit button to search for student information at (640, 394) on xpath=//input[2]
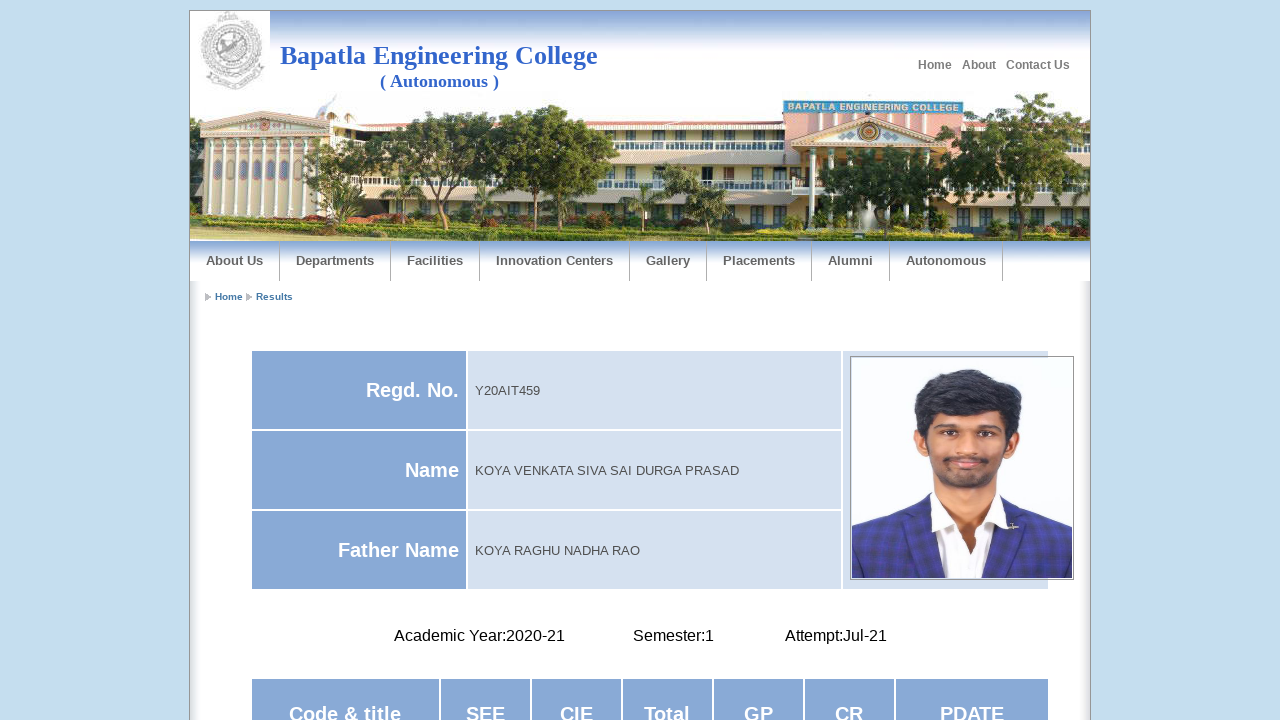

Student results table loaded successfully
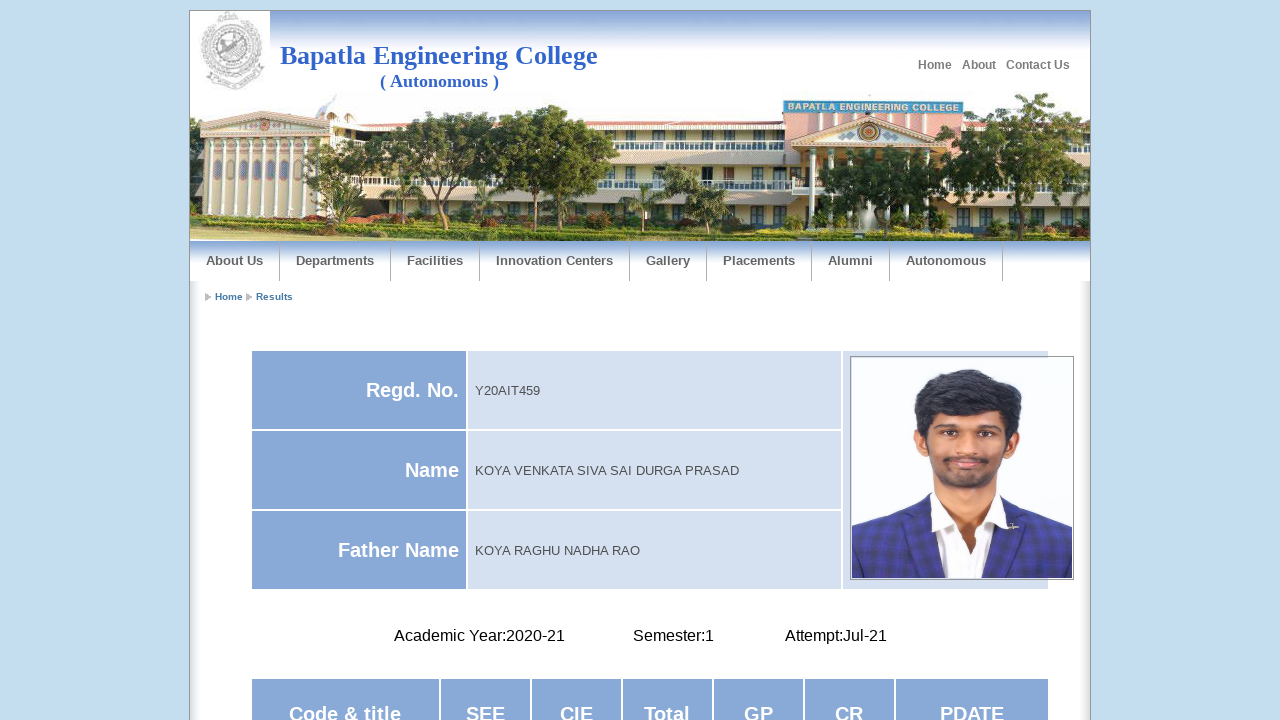

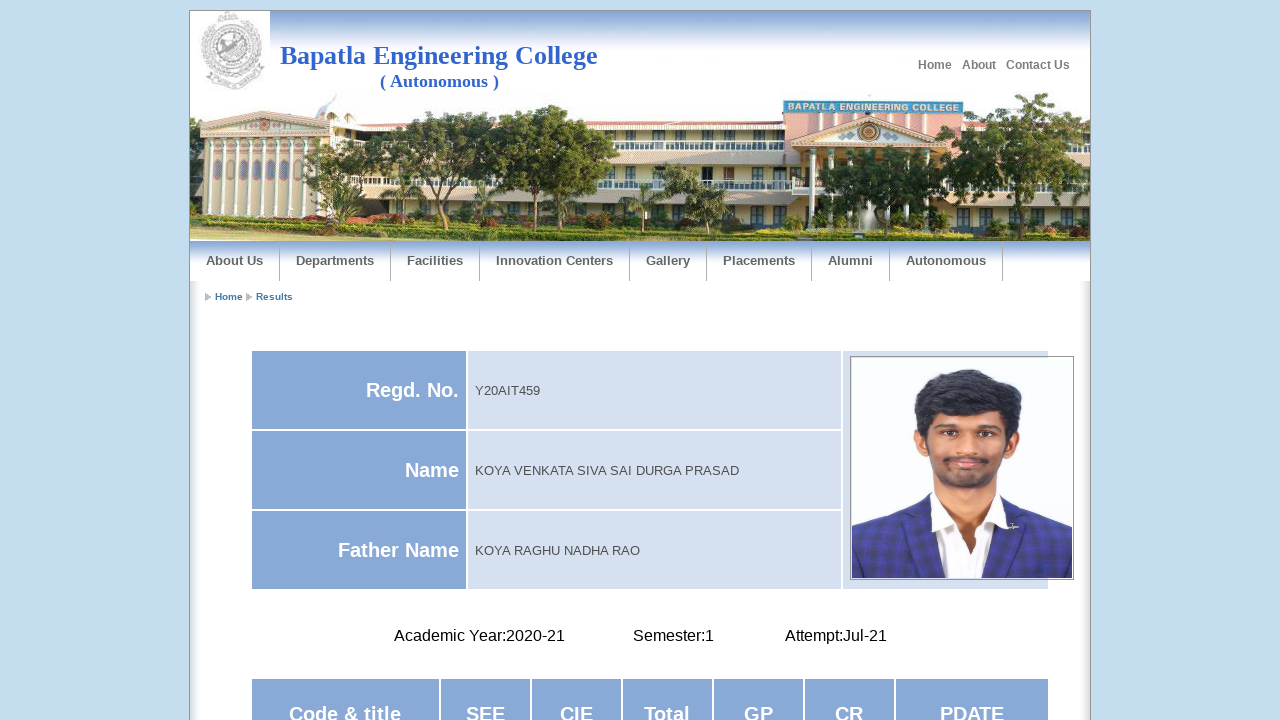